Tests that the login button on the CMS portal page is clickable by navigating to the portal and clicking the login submit button.

Starting URL: https://portaldev.cms.gov/portal/

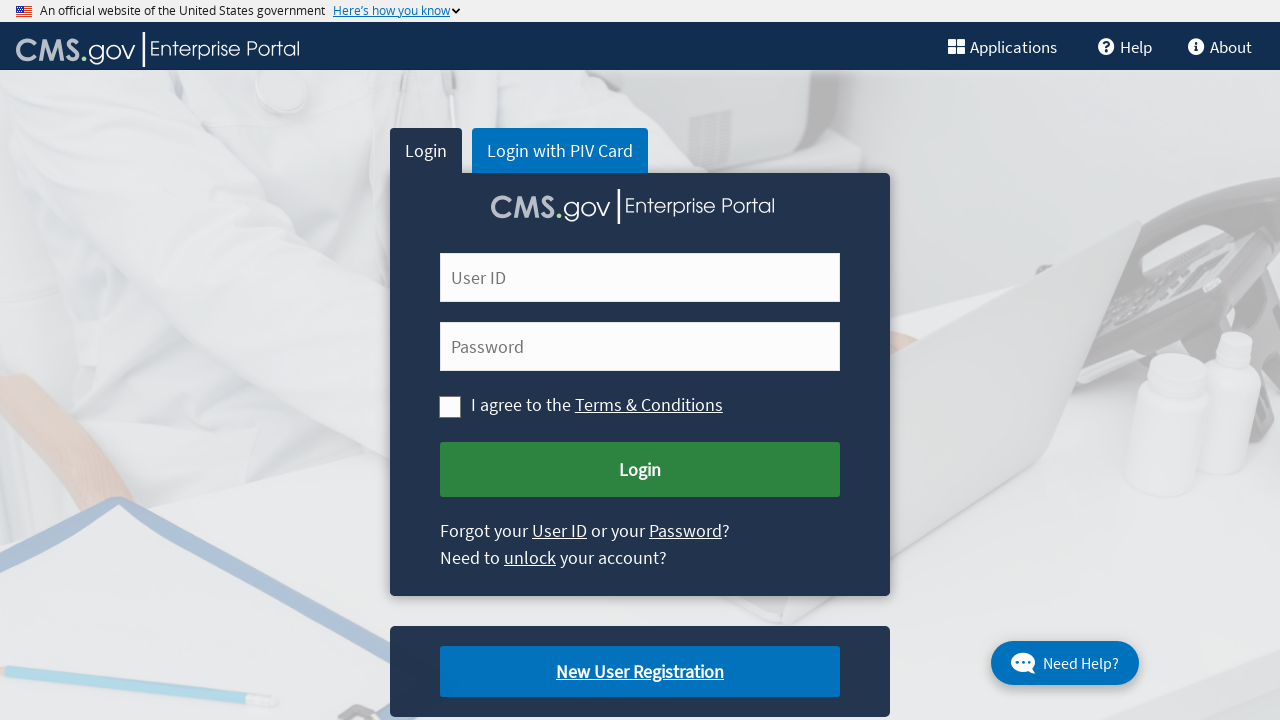

Navigated to CMS portal login page
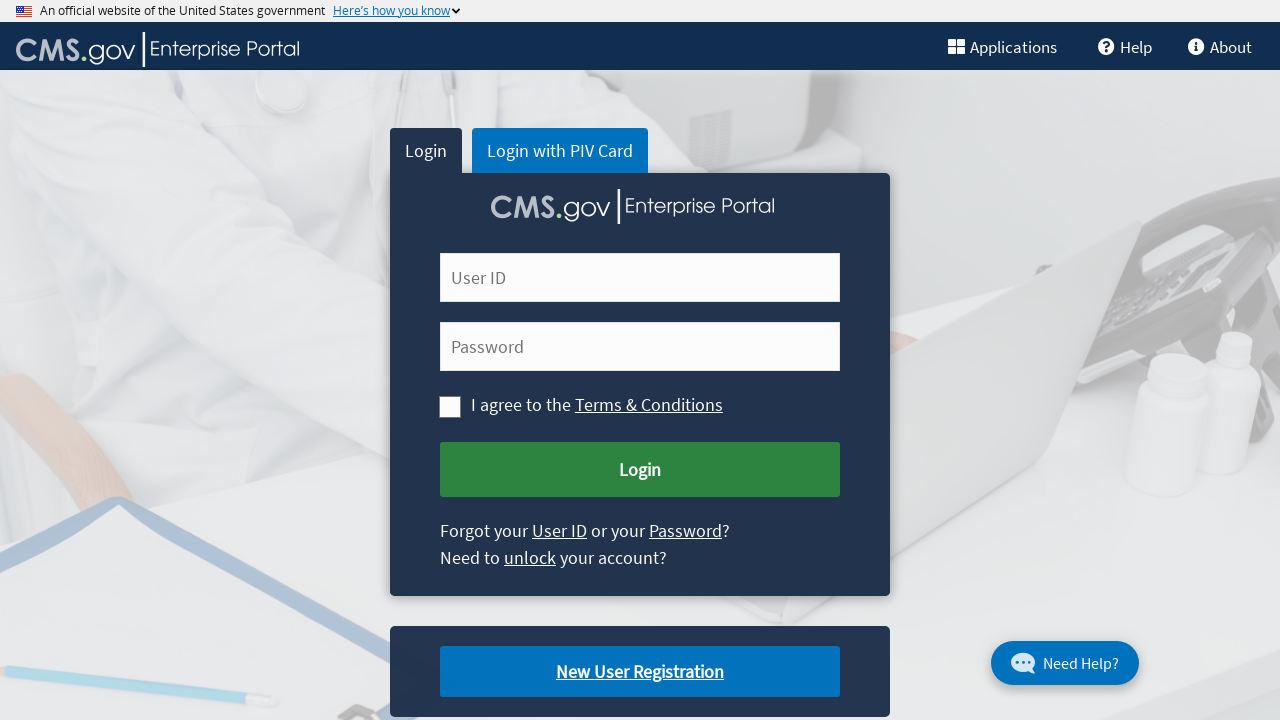

Clicked login submit button at (640, 470) on #cms-login-submit
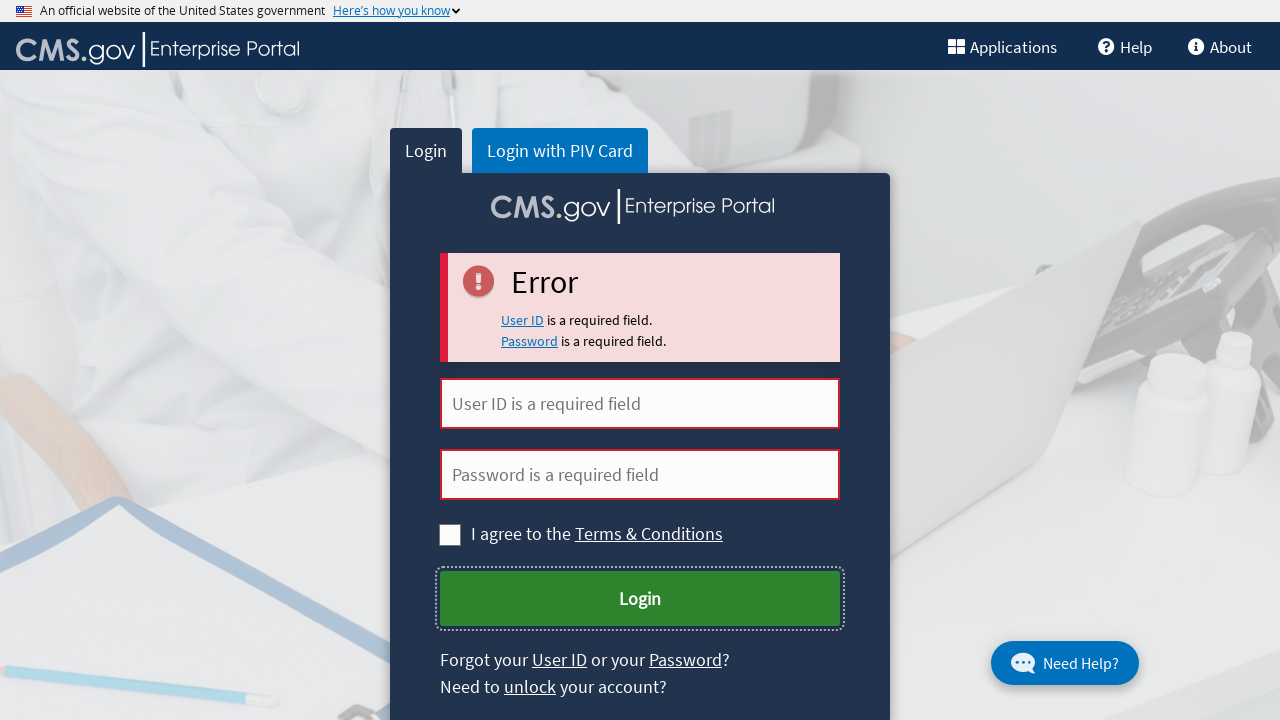

Waited for page to finish loading after login button click
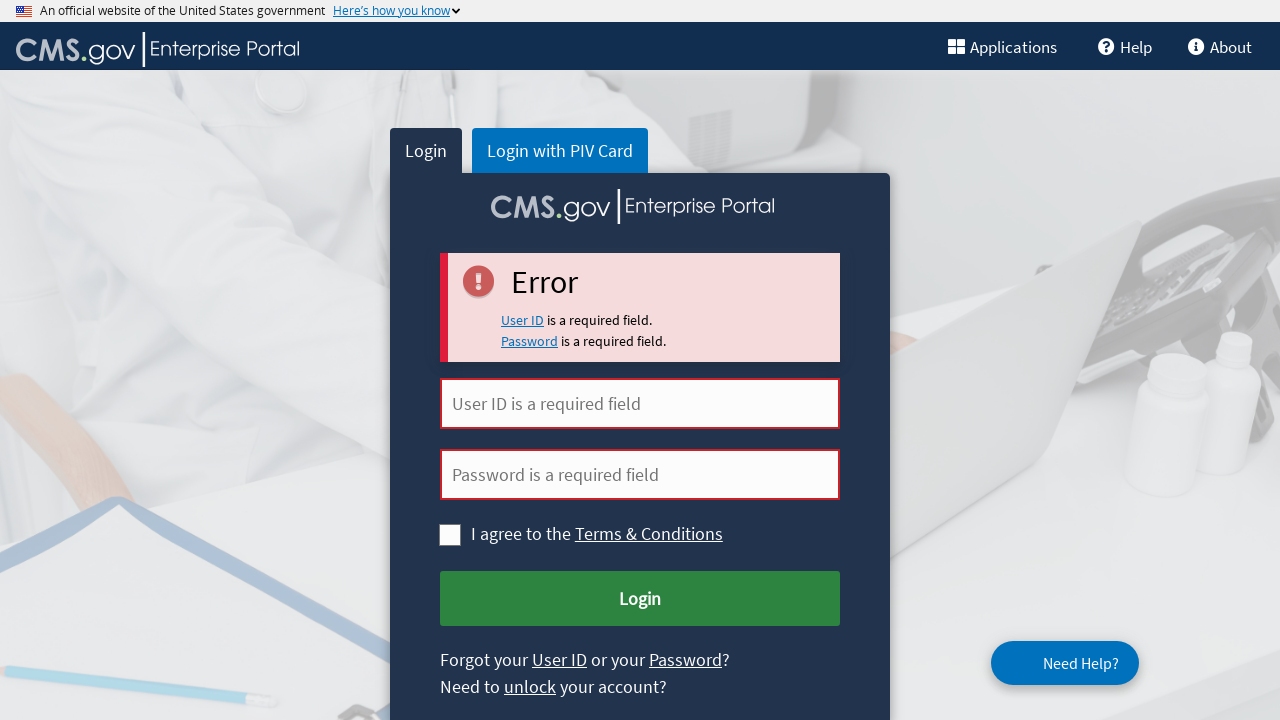

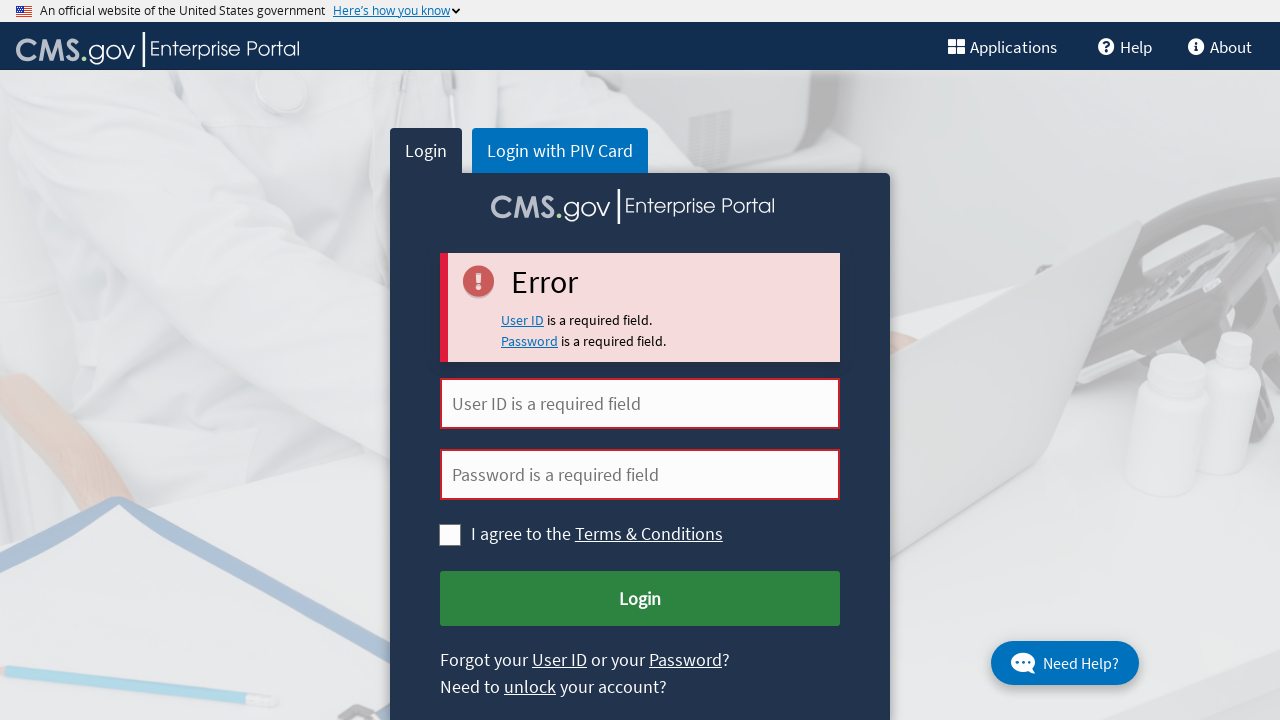